Tests TodoMVC form by adding a todo item and marking it as completed using the toggle checkbox.

Starting URL: https://demo.playwright.dev/todomvc/

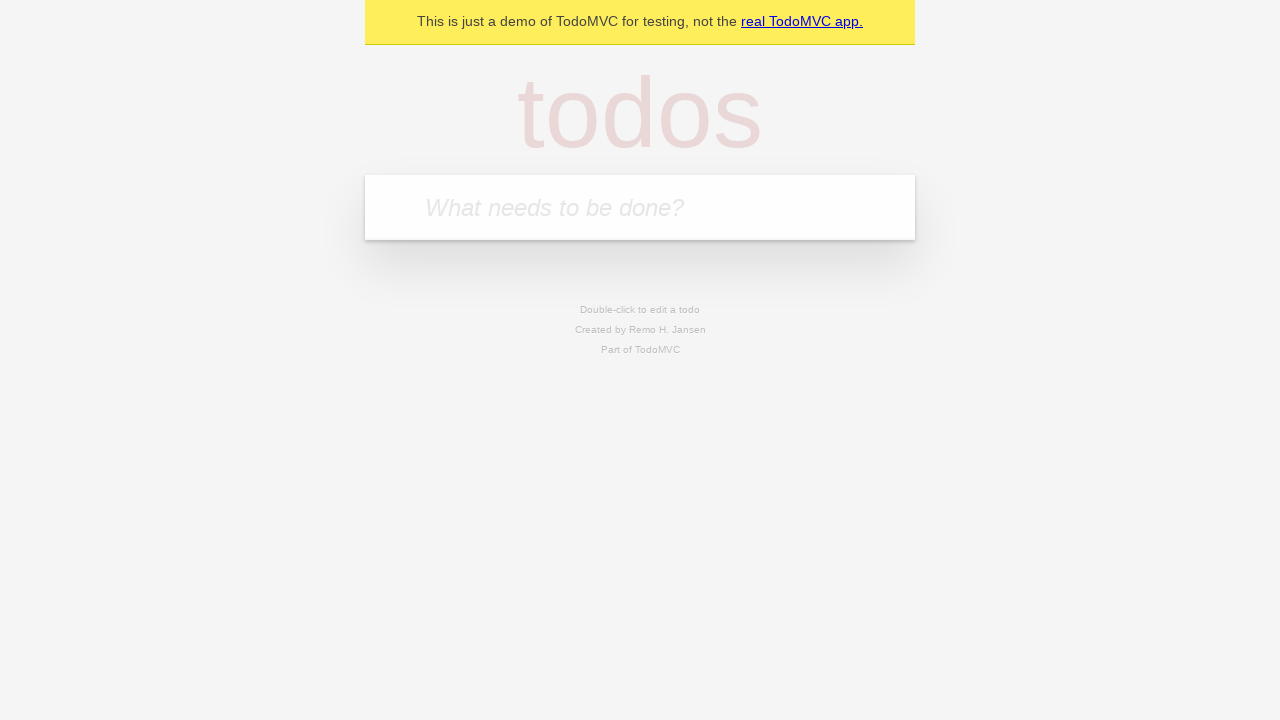

Filled todo input field with 'John Doe' on [placeholder="What needs to be done?"]
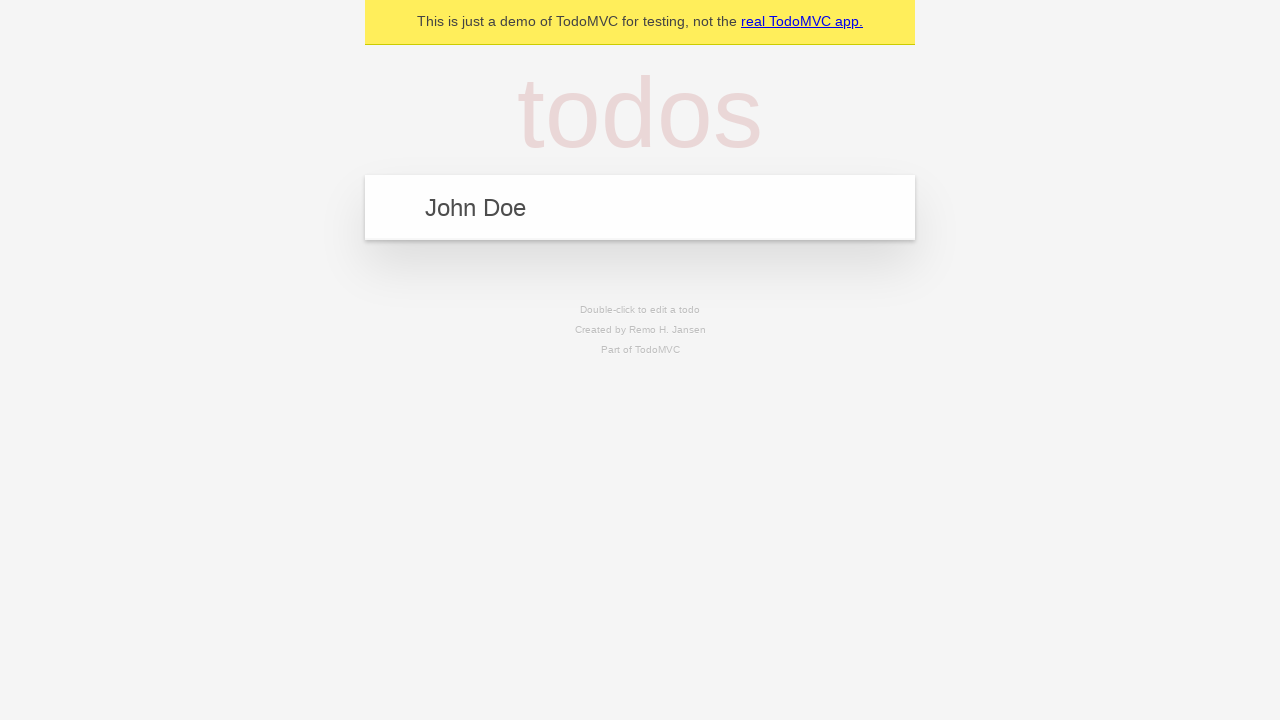

Pressed Enter to add the todo item on [placeholder="What needs to be done?"]
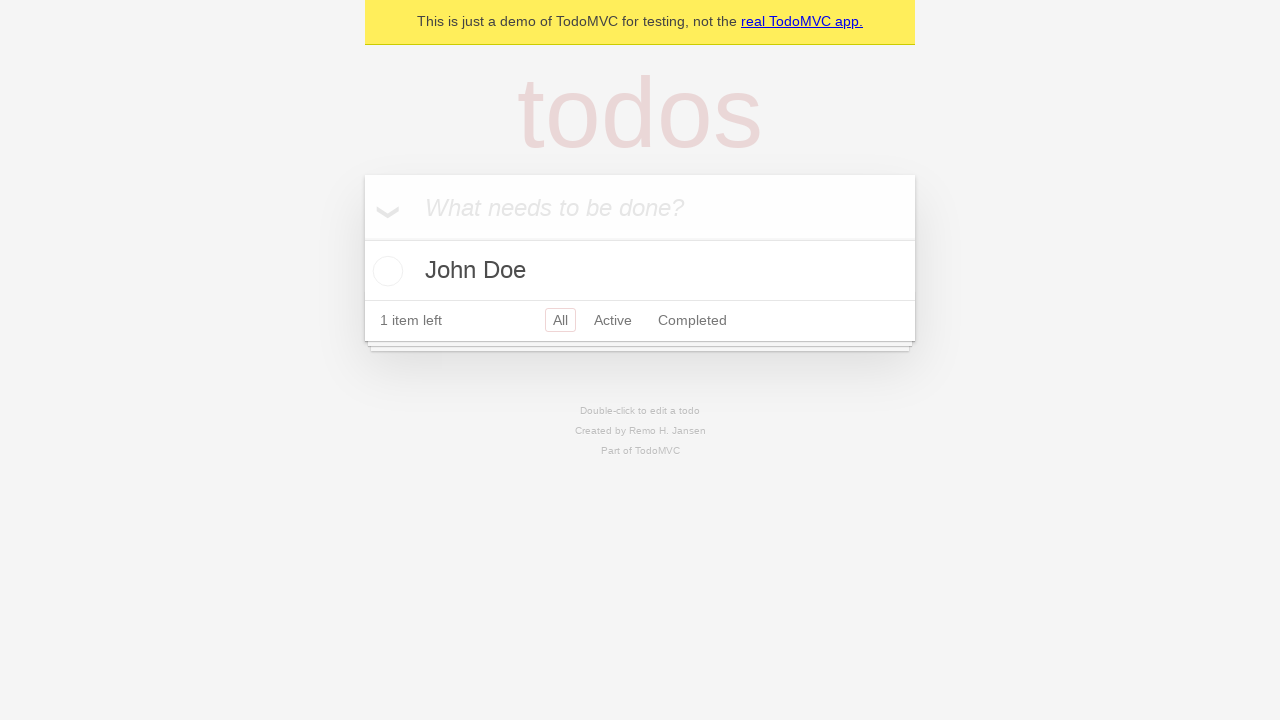

Marked todo item as completed by checking the toggle checkbox at (385, 271) on .toggle
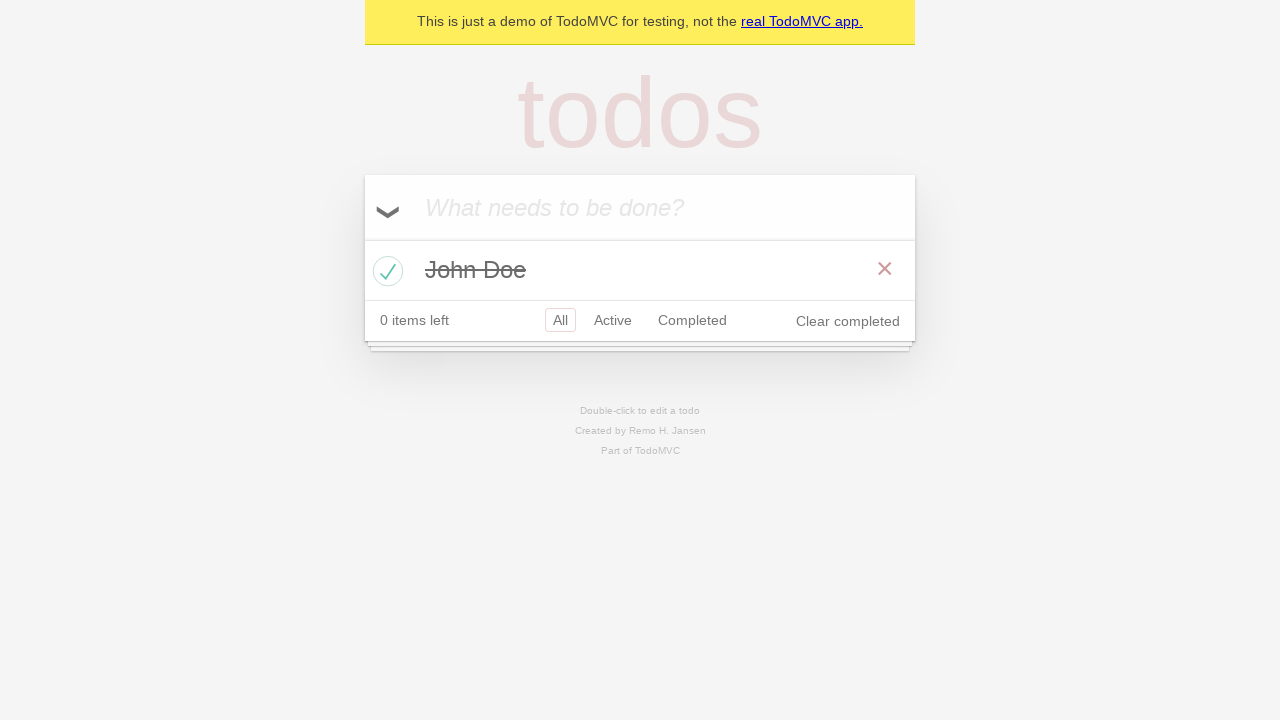

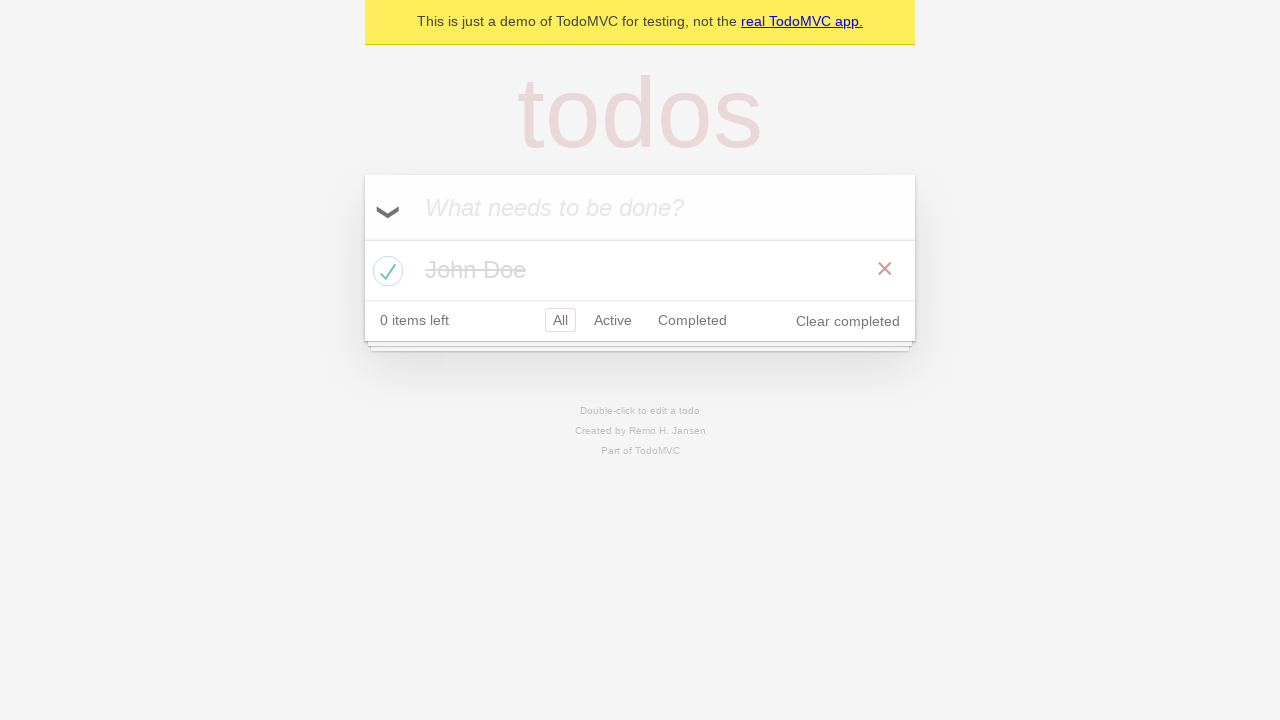